Tests drag and drop functionality by dragging an element and dropping it onto a target area within an iframe

Starting URL: http://jqueryui.com/droppable/

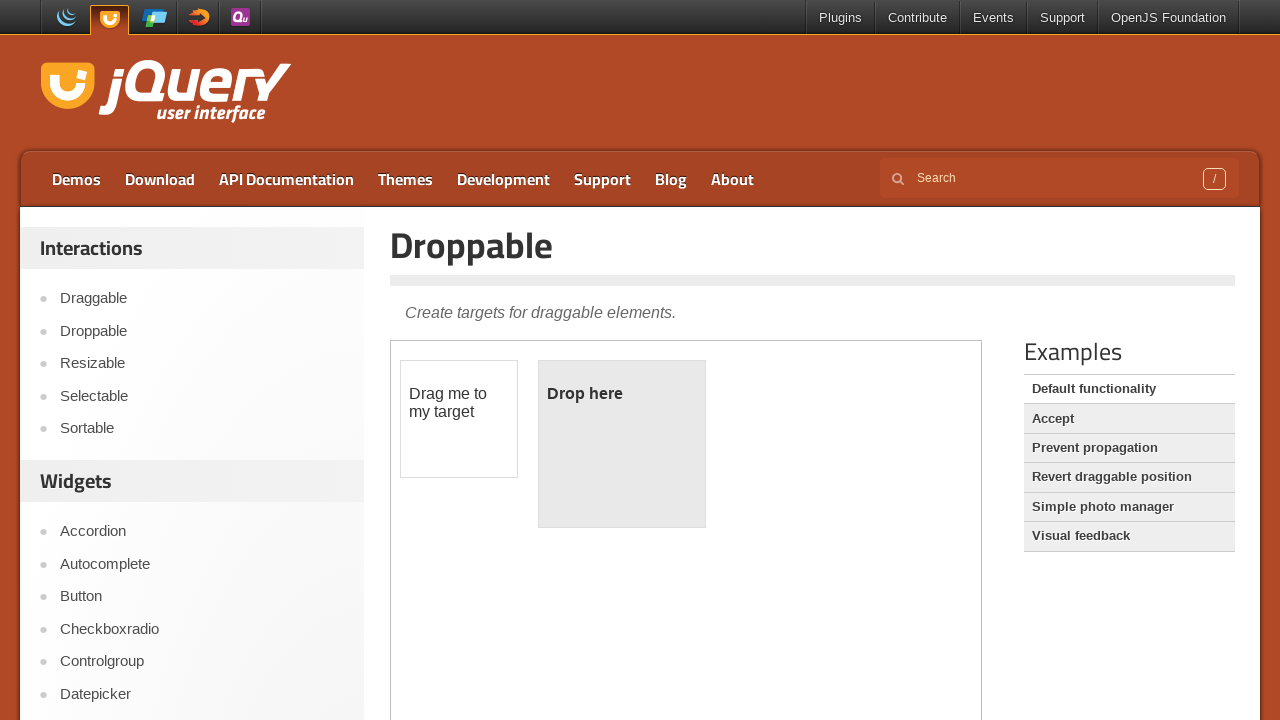

Located the demo iframe
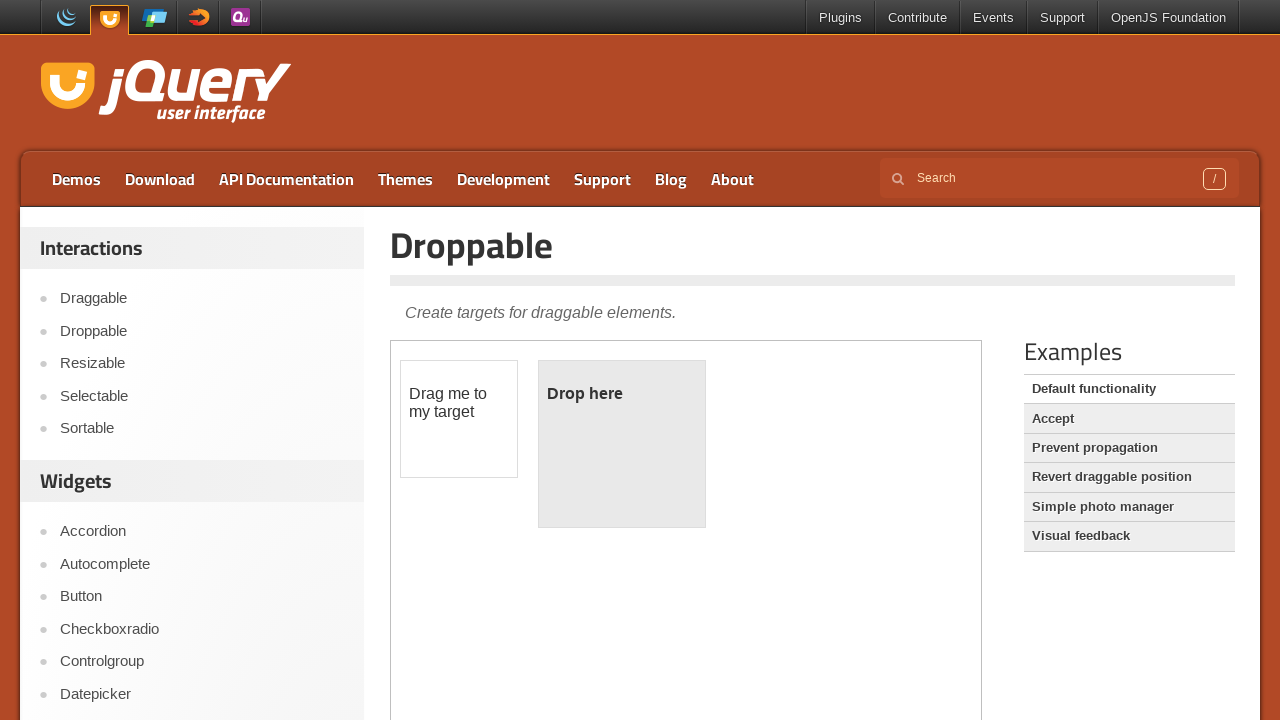

Located the draggable element
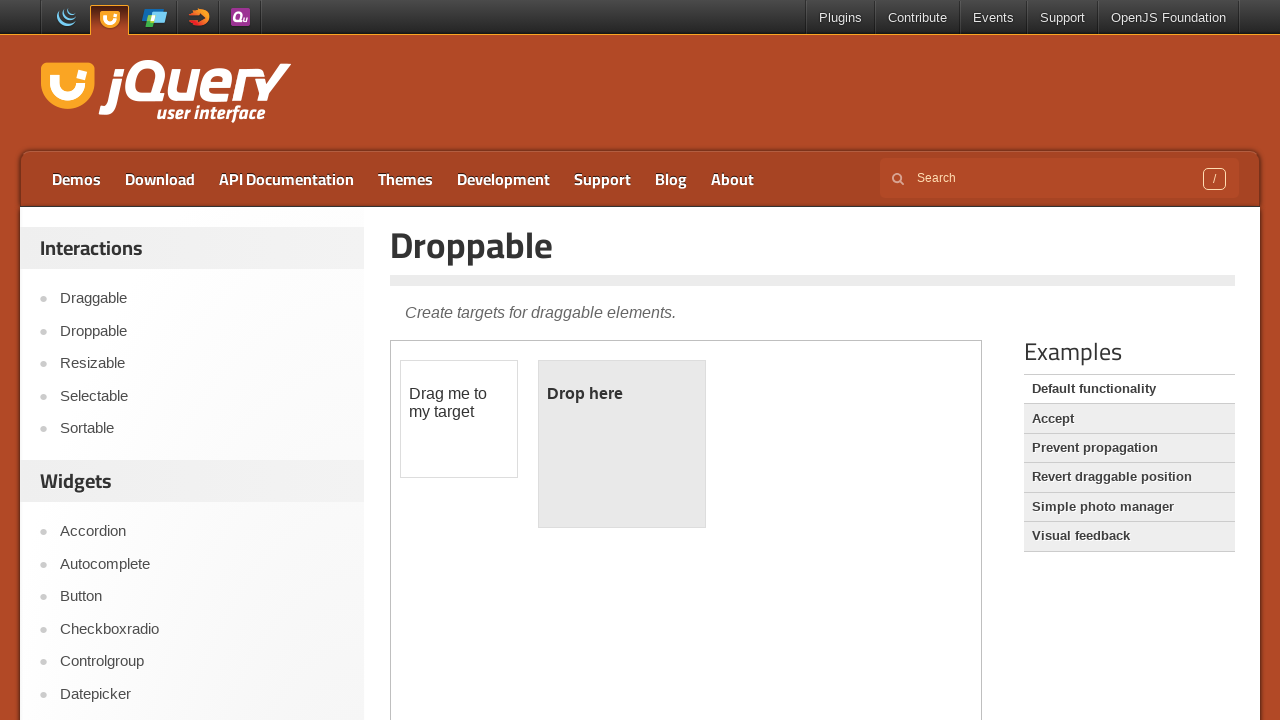

Located the droppable target element
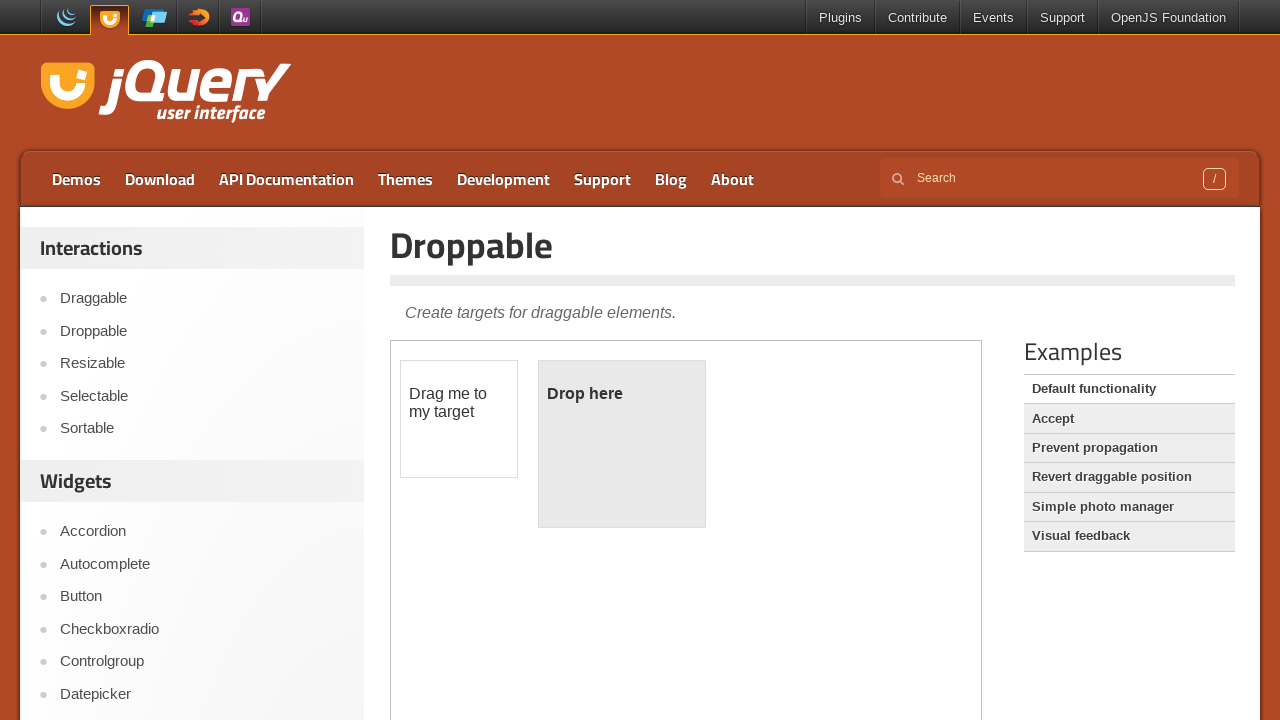

Dragged draggable element onto droppable target at (622, 444)
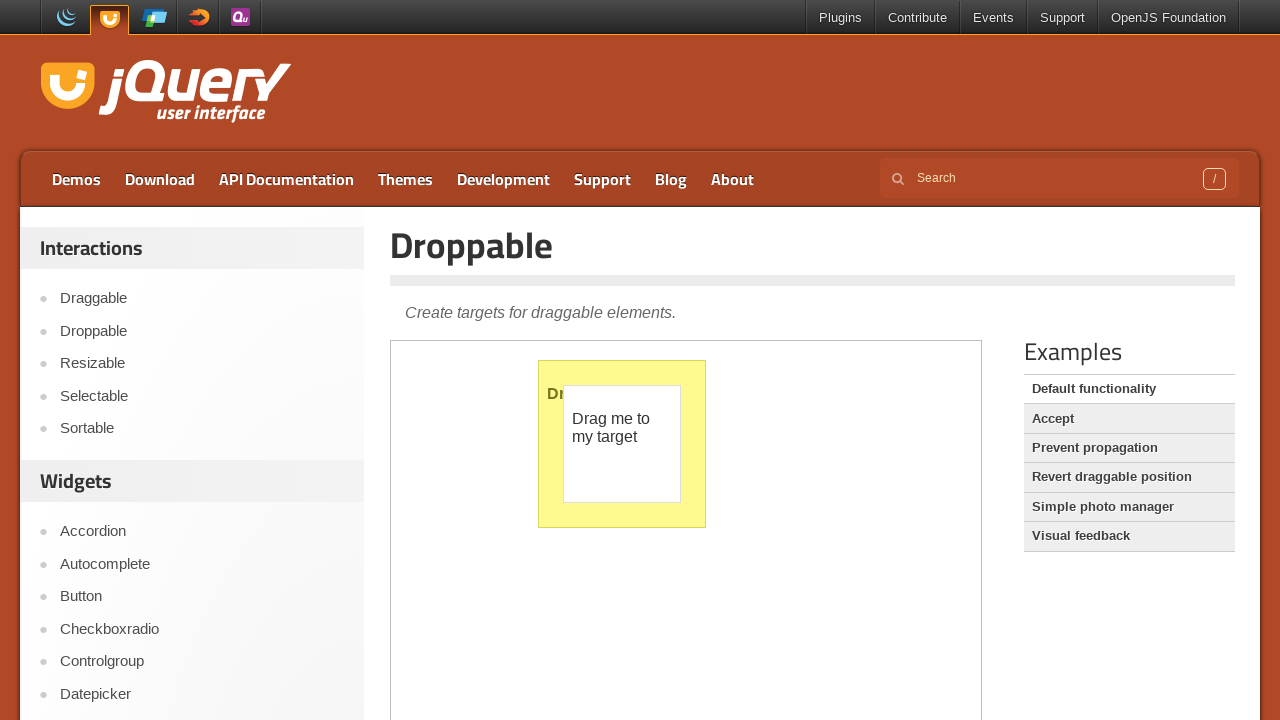

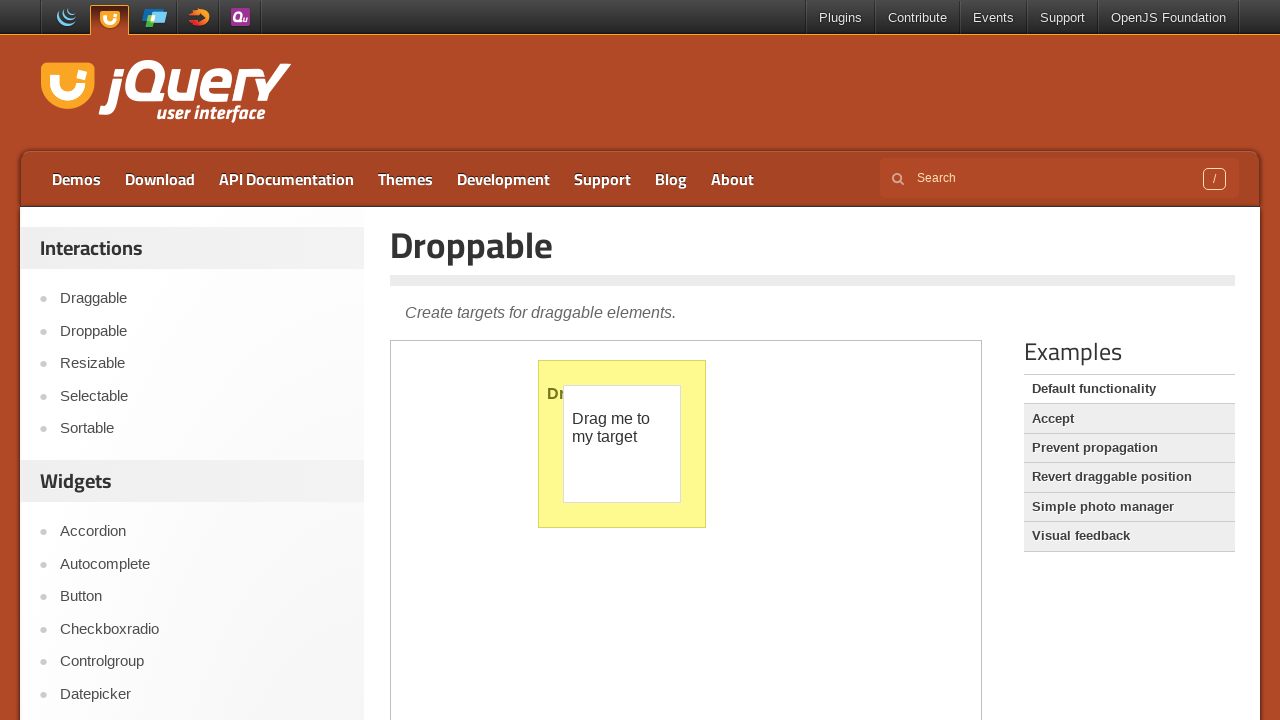